Tests that the browser back button works correctly with filter navigation.

Starting URL: https://demo.playwright.dev/todomvc

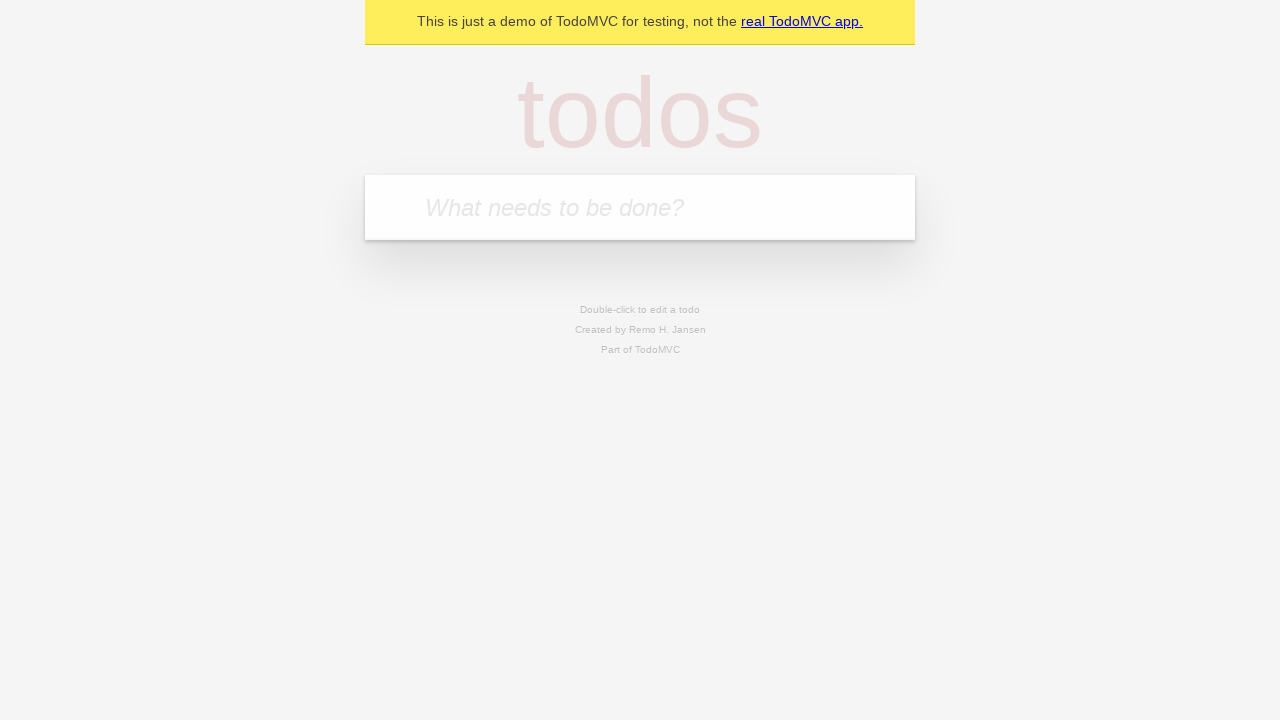

Filled todo input with 'buy some cheese' on internal:attr=[placeholder="What needs to be done?"i]
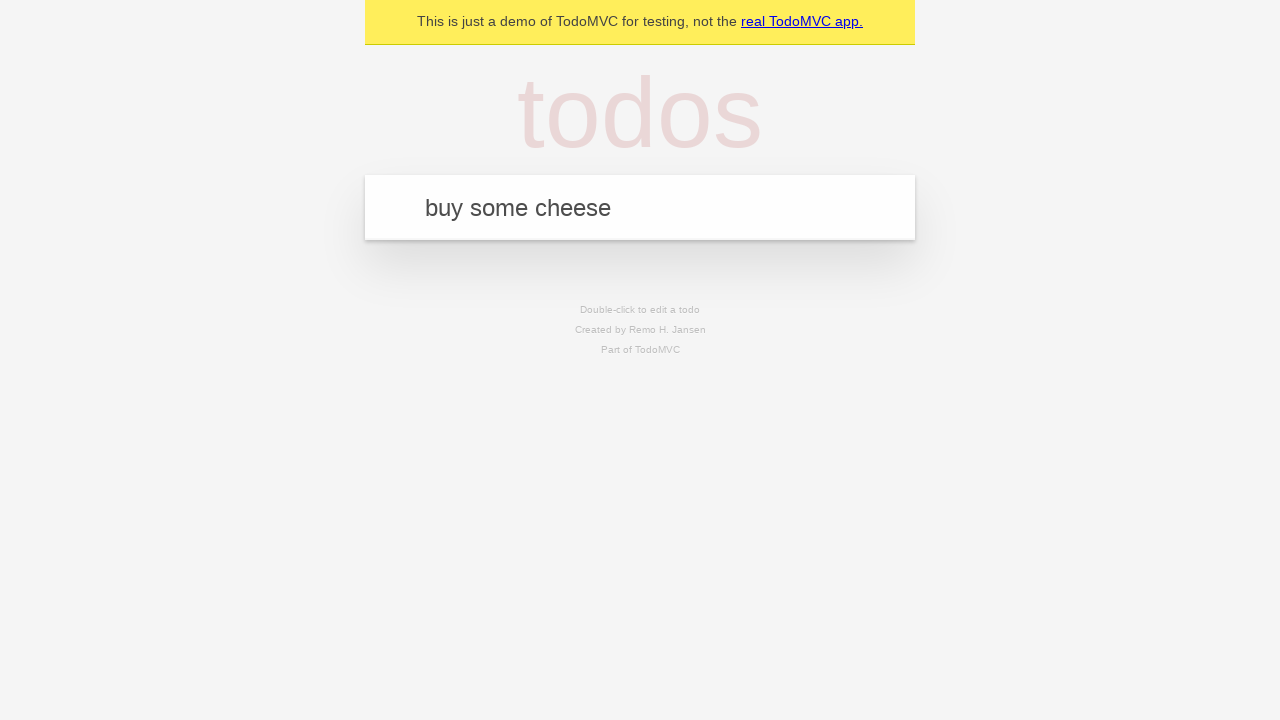

Pressed Enter to create first todo on internal:attr=[placeholder="What needs to be done?"i]
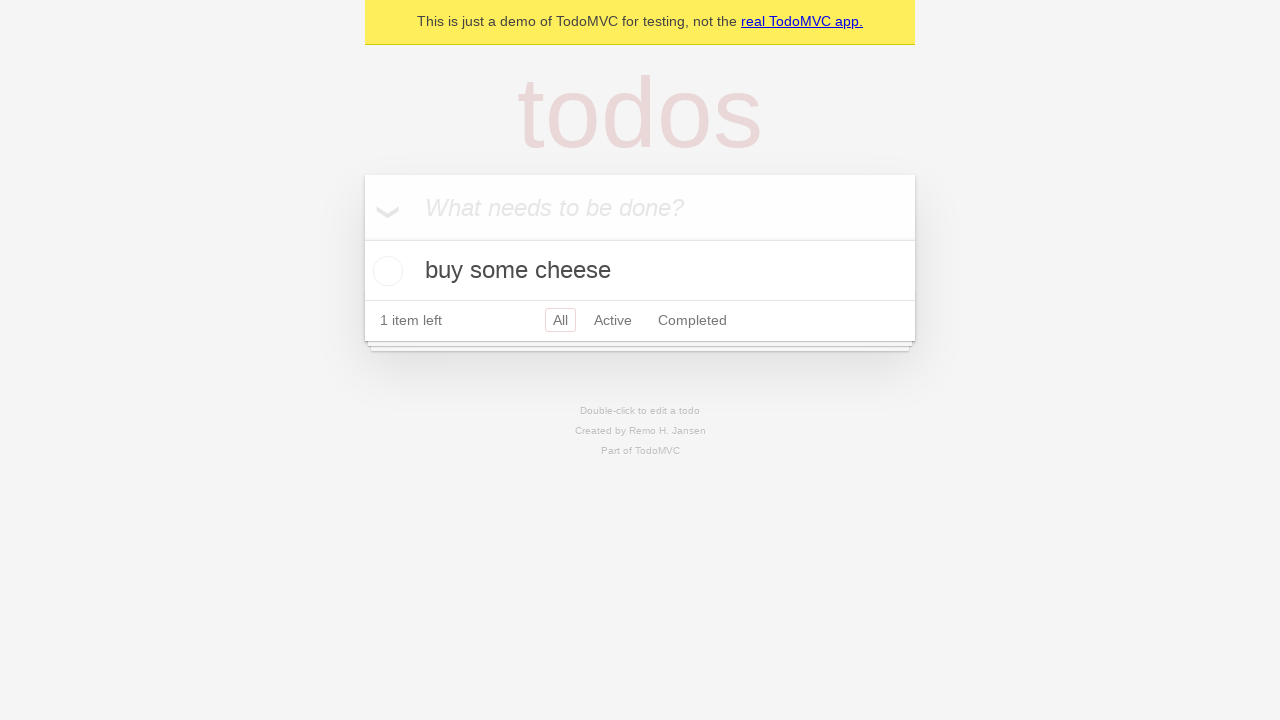

Filled todo input with 'feed the cat' on internal:attr=[placeholder="What needs to be done?"i]
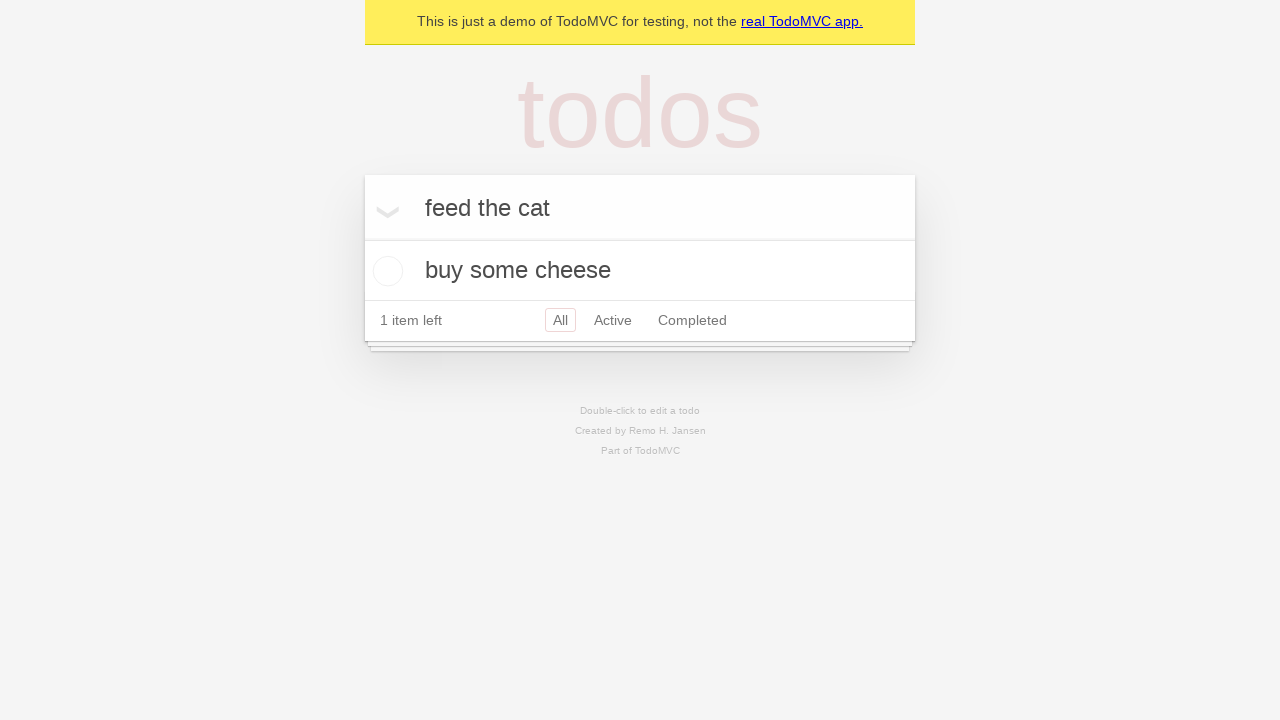

Pressed Enter to create second todo on internal:attr=[placeholder="What needs to be done?"i]
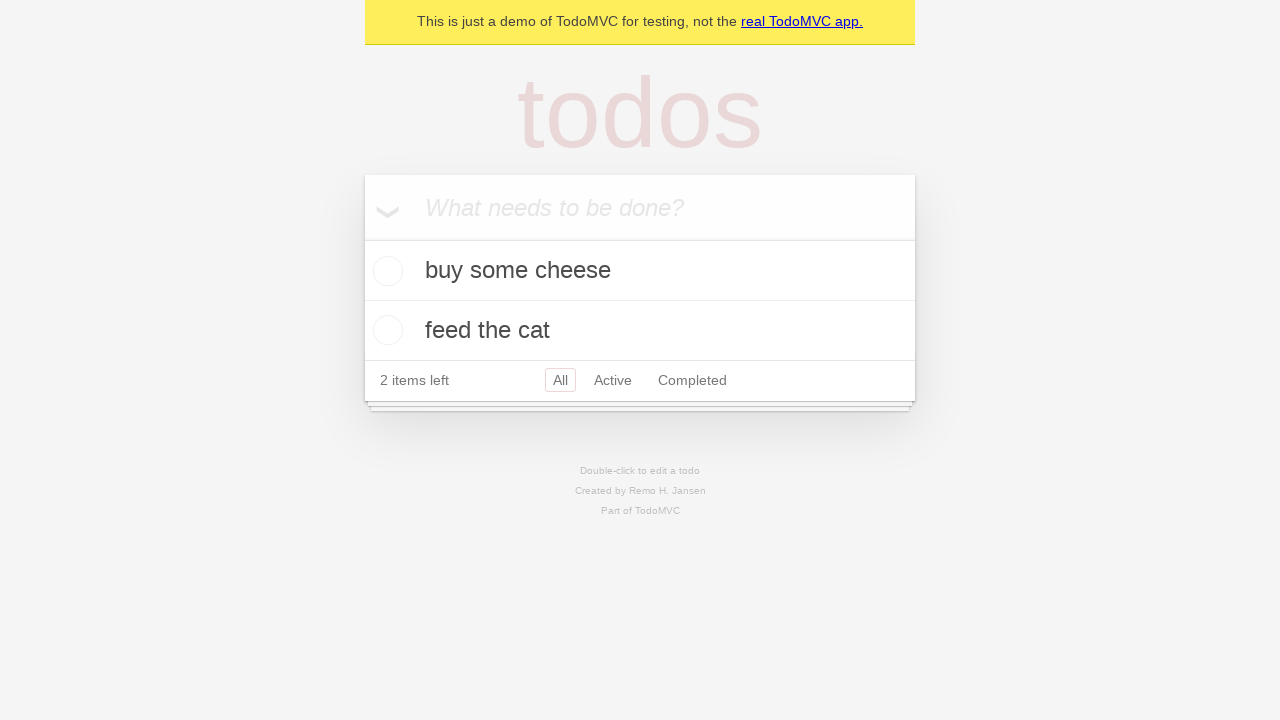

Filled todo input with 'book a doctors appointment' on internal:attr=[placeholder="What needs to be done?"i]
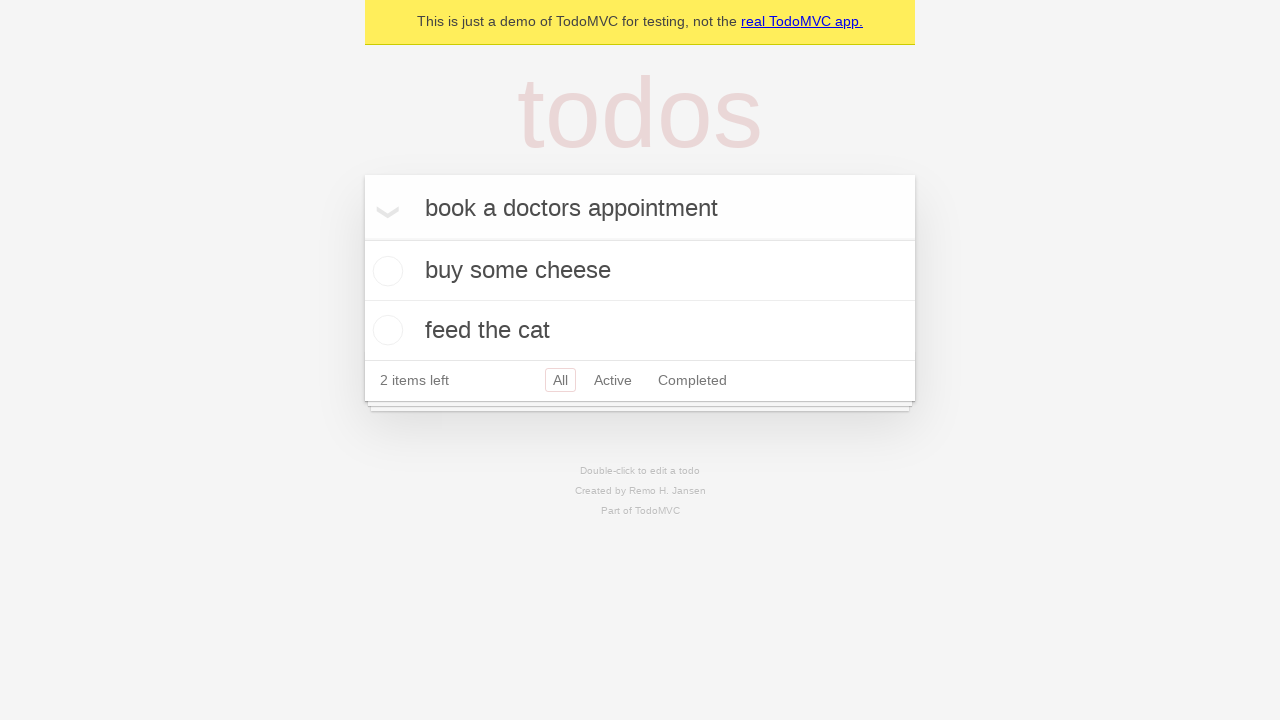

Pressed Enter to create third todo on internal:attr=[placeholder="What needs to be done?"i]
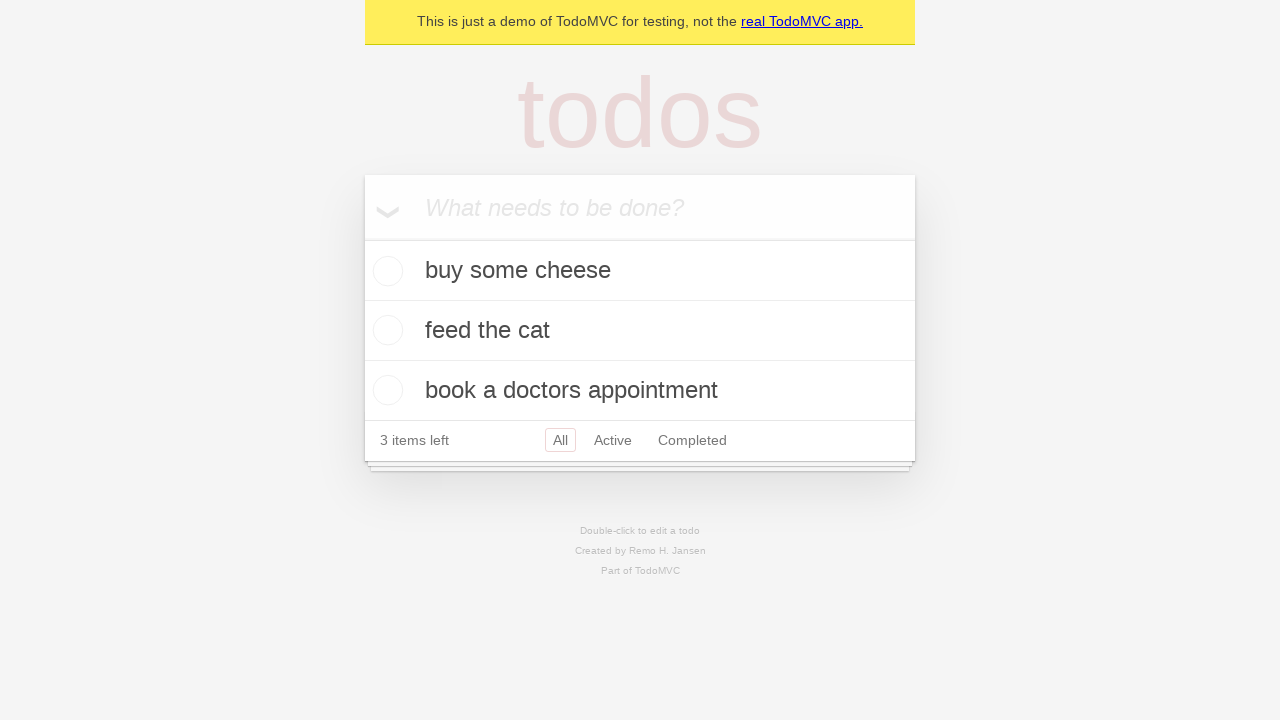

Checked the second todo (feed the cat) at (385, 330) on internal:testid=[data-testid="todo-item"s] >> nth=1 >> internal:role=checkbox
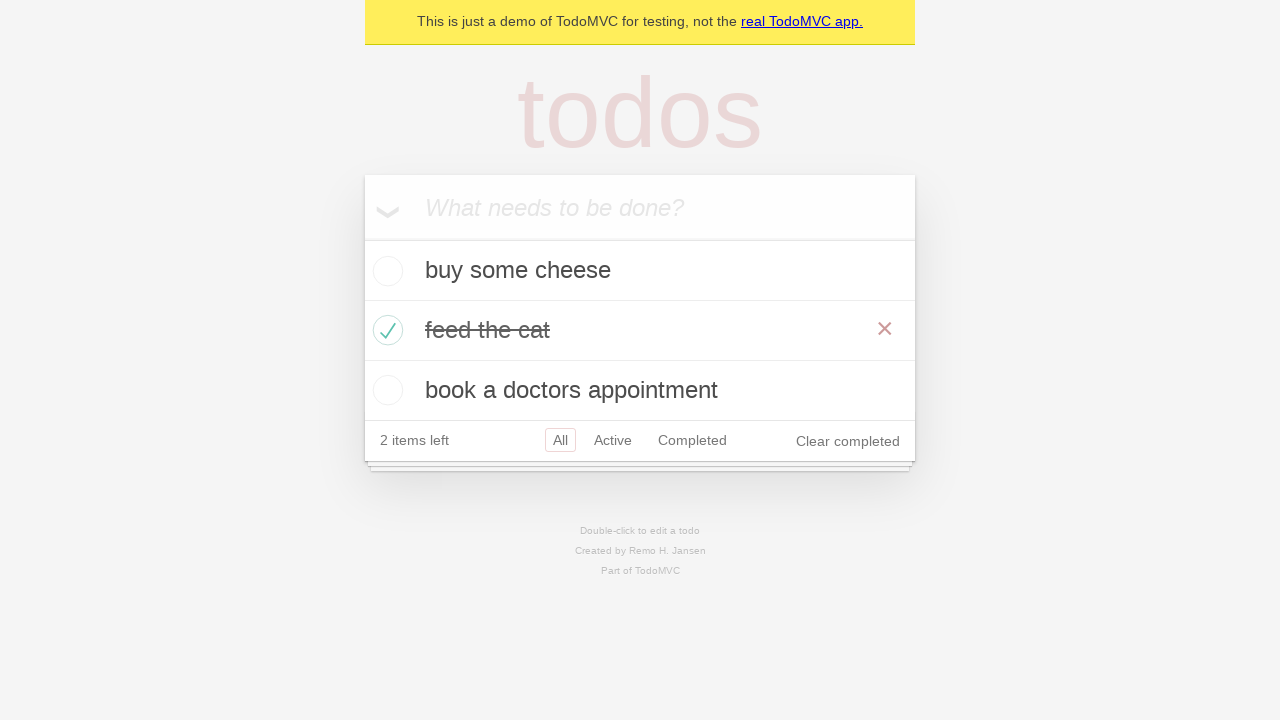

Clicked 'All' filter link at (560, 440) on internal:role=link[name="All"i]
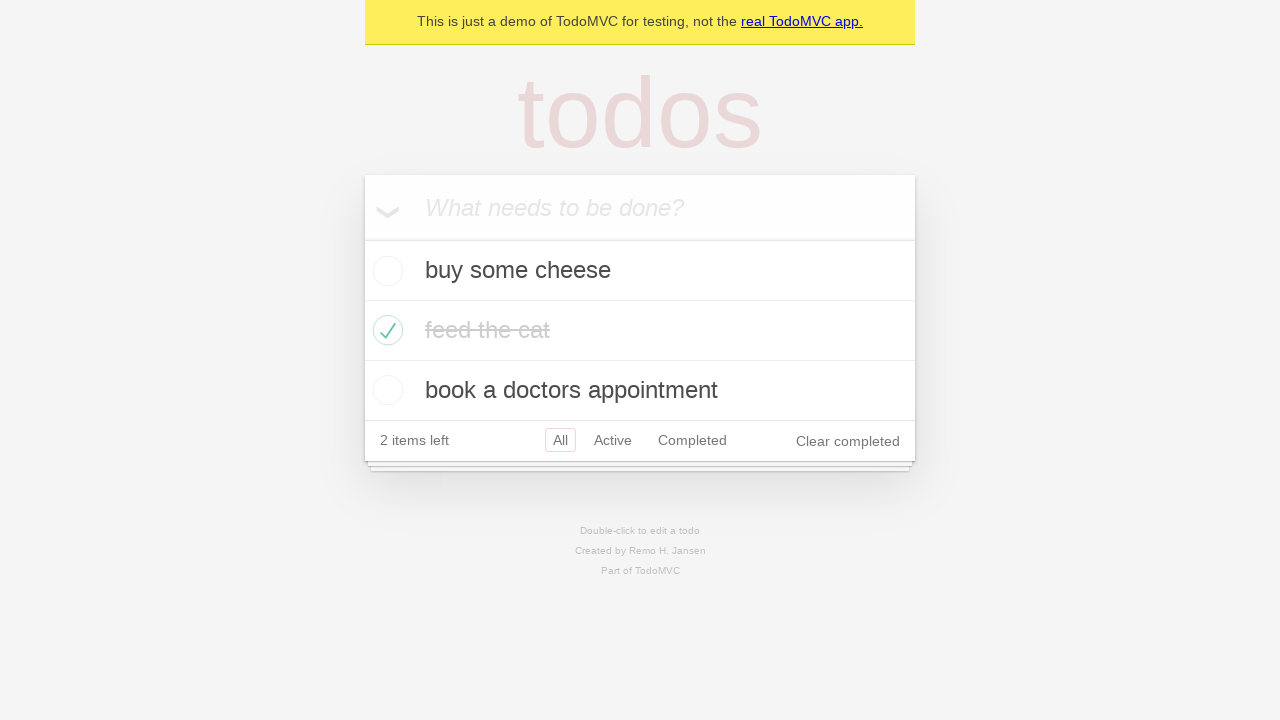

Clicked 'Active' filter link at (613, 440) on internal:role=link[name="Active"i]
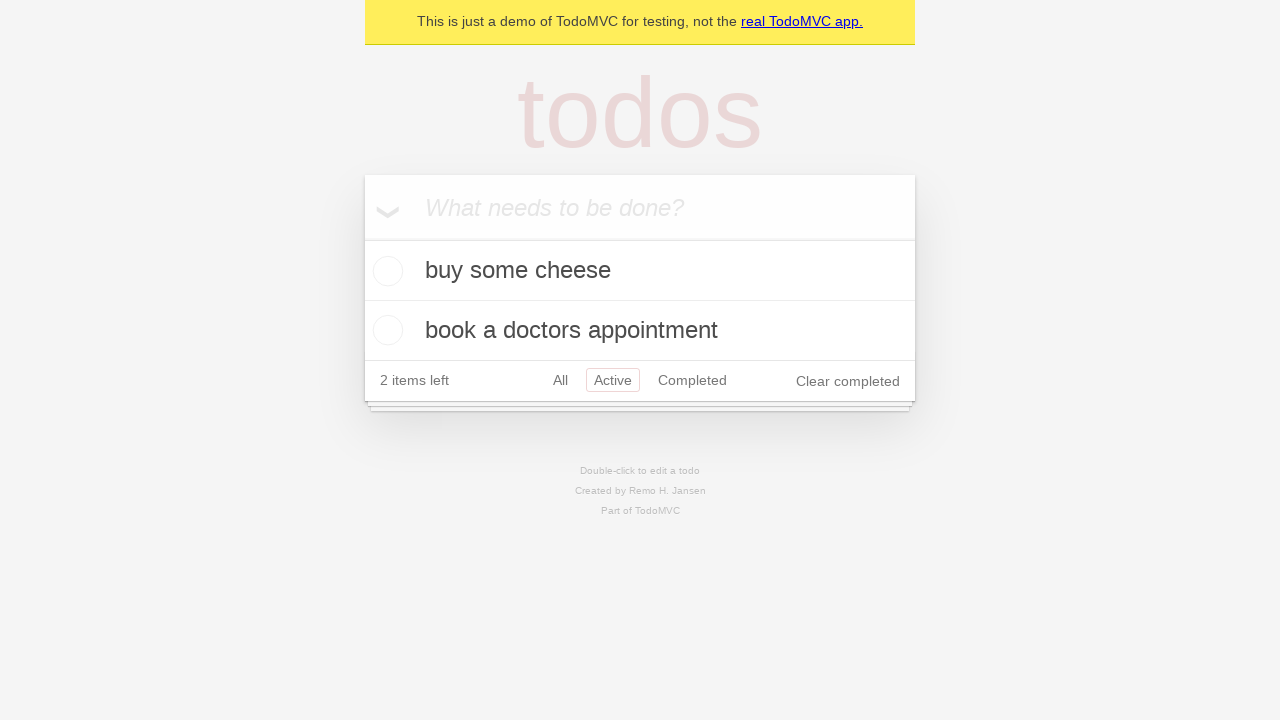

Clicked 'Completed' filter link at (692, 380) on internal:role=link[name="Completed"i]
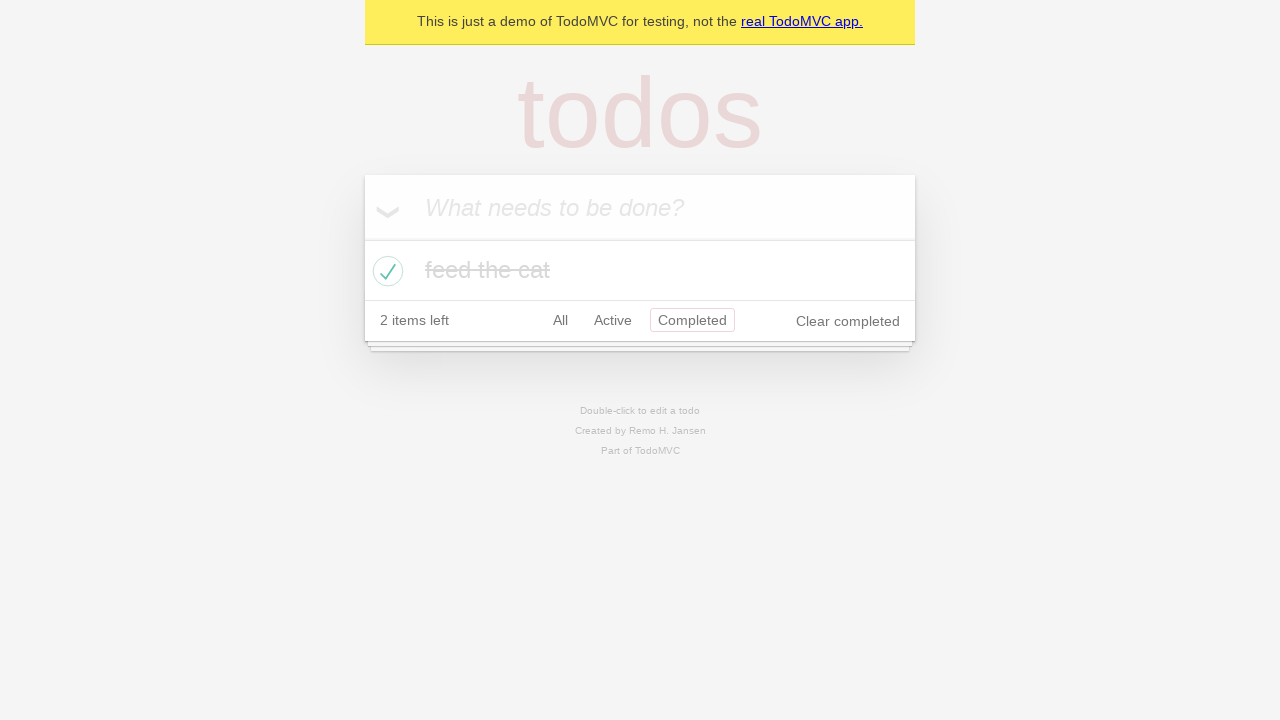

Navigated back from Completed filter (should show Active filter)
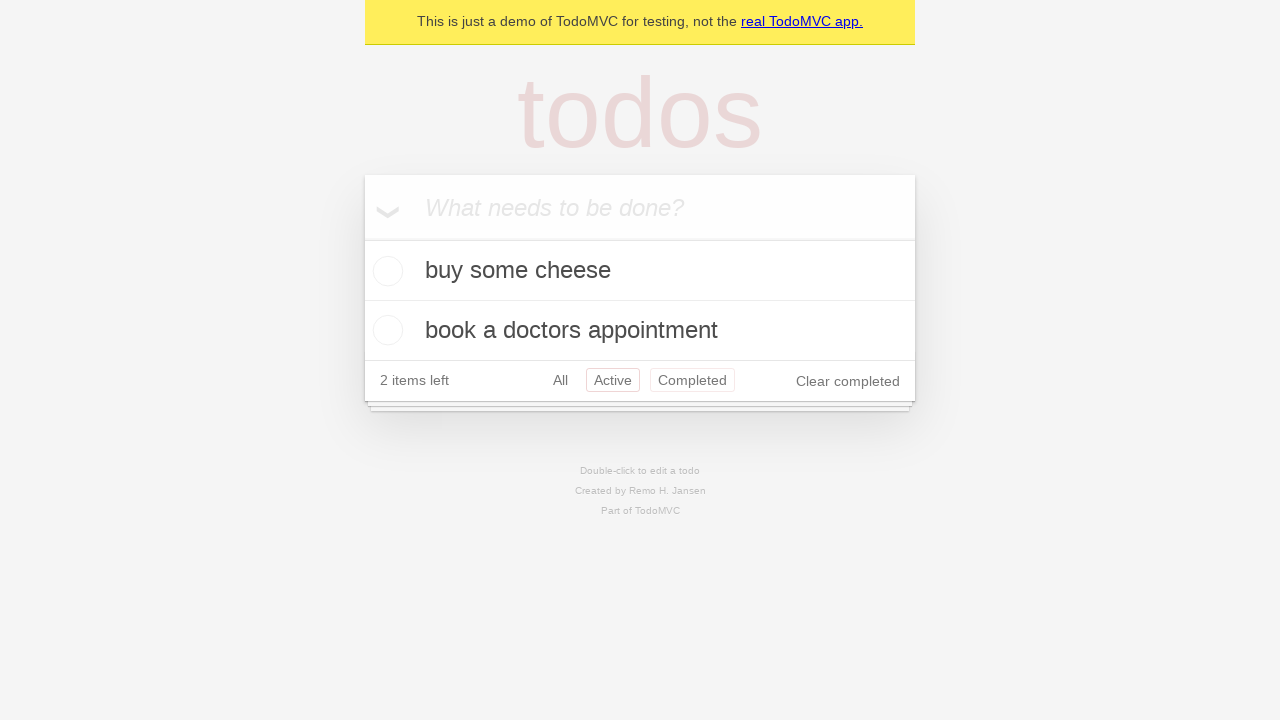

Navigated back from Active filter (should show All filter)
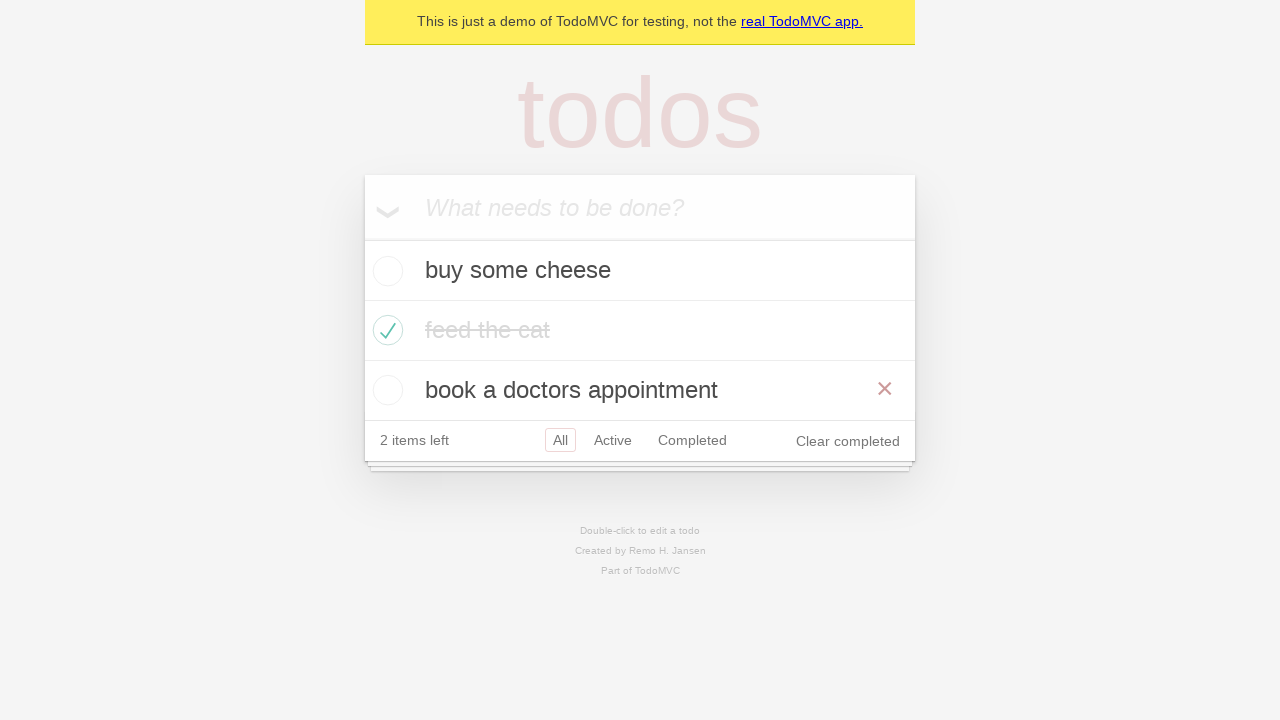

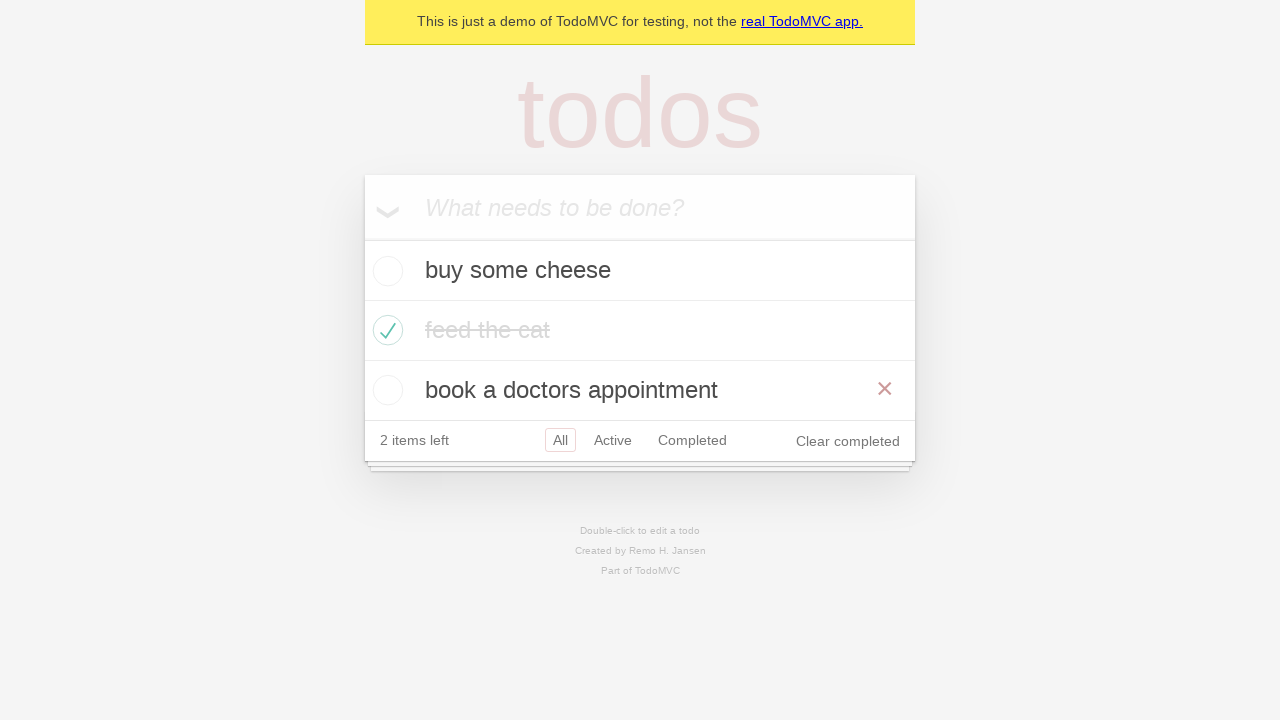